Navigates to a Valorant crosshair randomizer website, clicks the randomize button to generate a random crosshair configuration, and clicks the copy button to copy the generated code.

Starting URL: https://www.vcrdb.net/builder?c=0

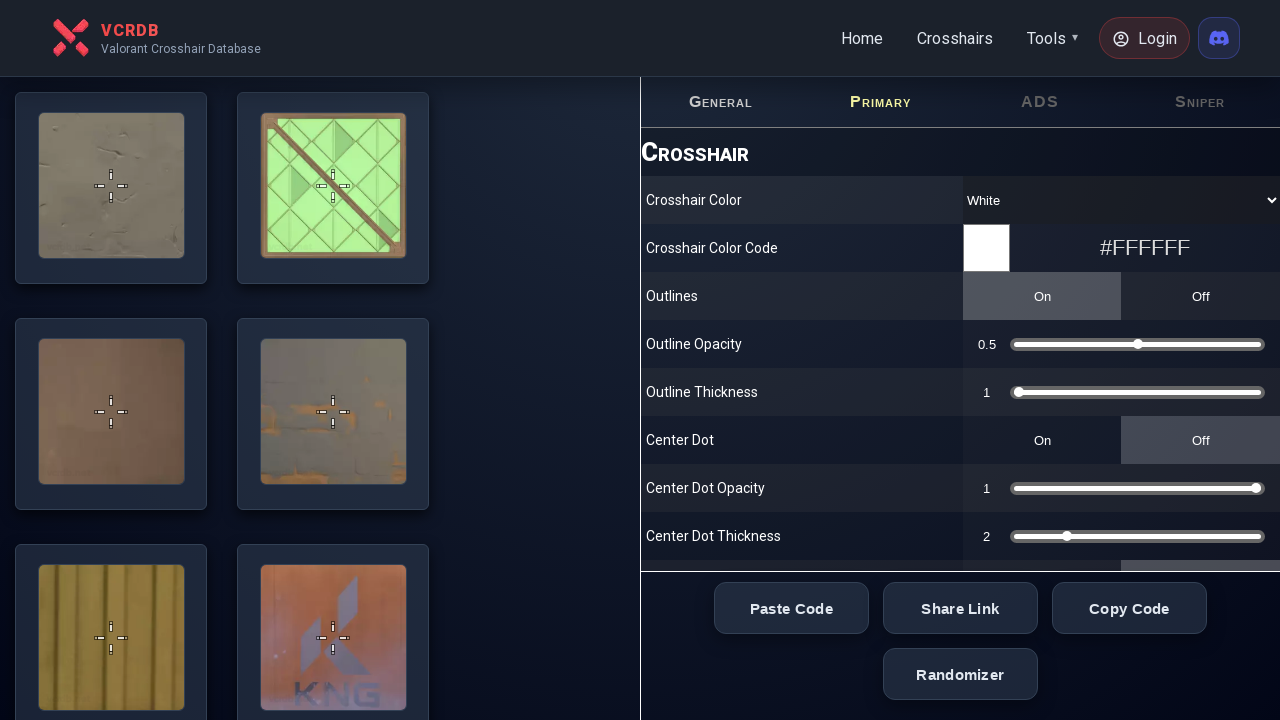

Waited for randomize button to load
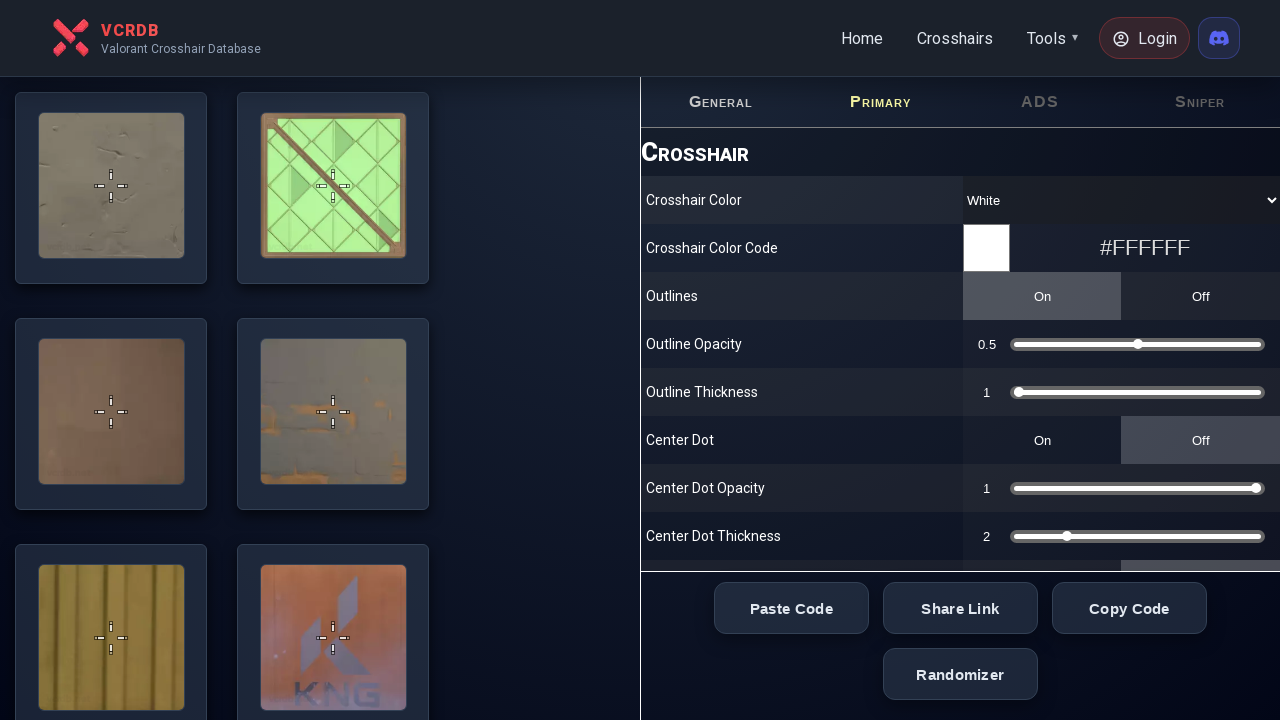

Clicked randomize button to generate random crosshair configuration
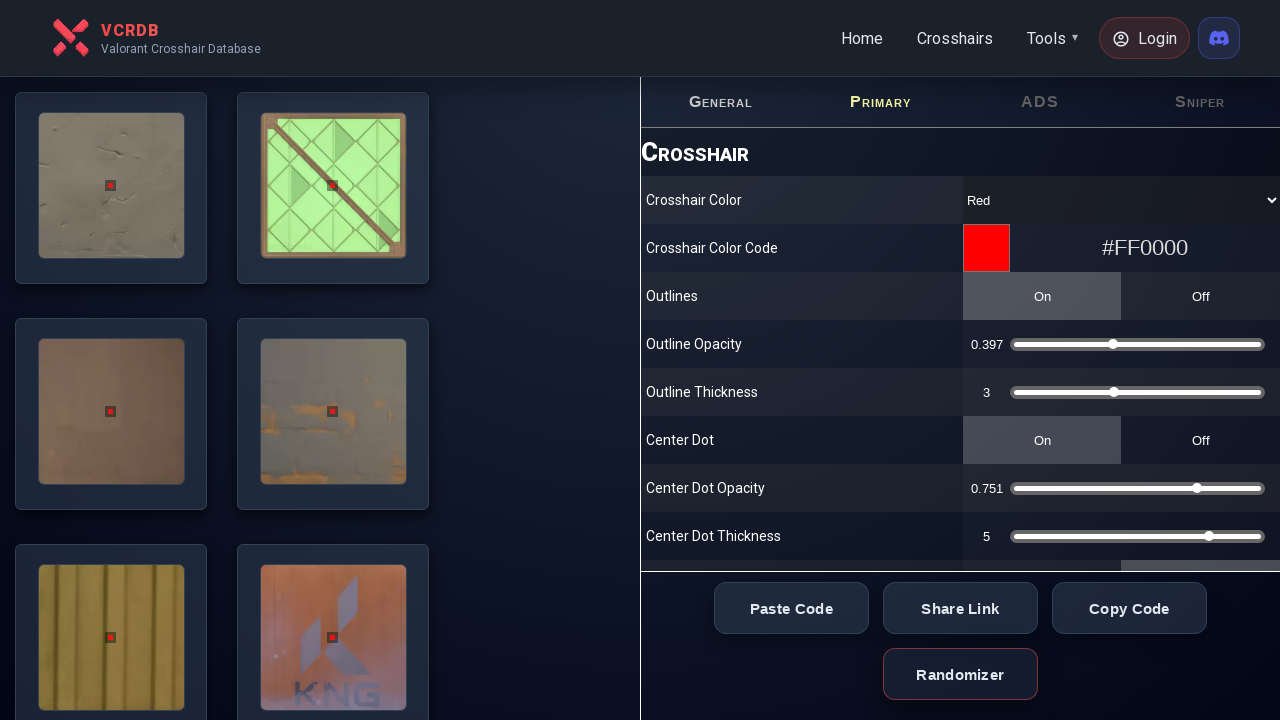

Waited for copy button to load
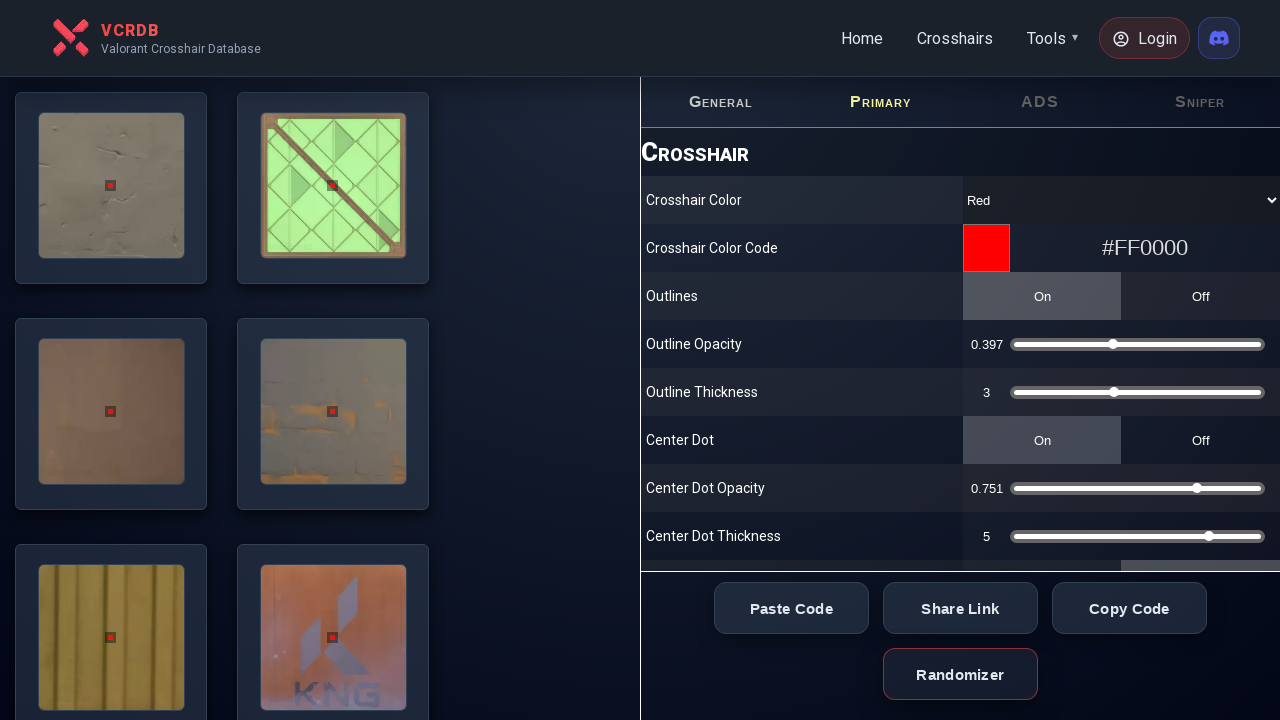

Clicked copy button to copy generated crosshair code
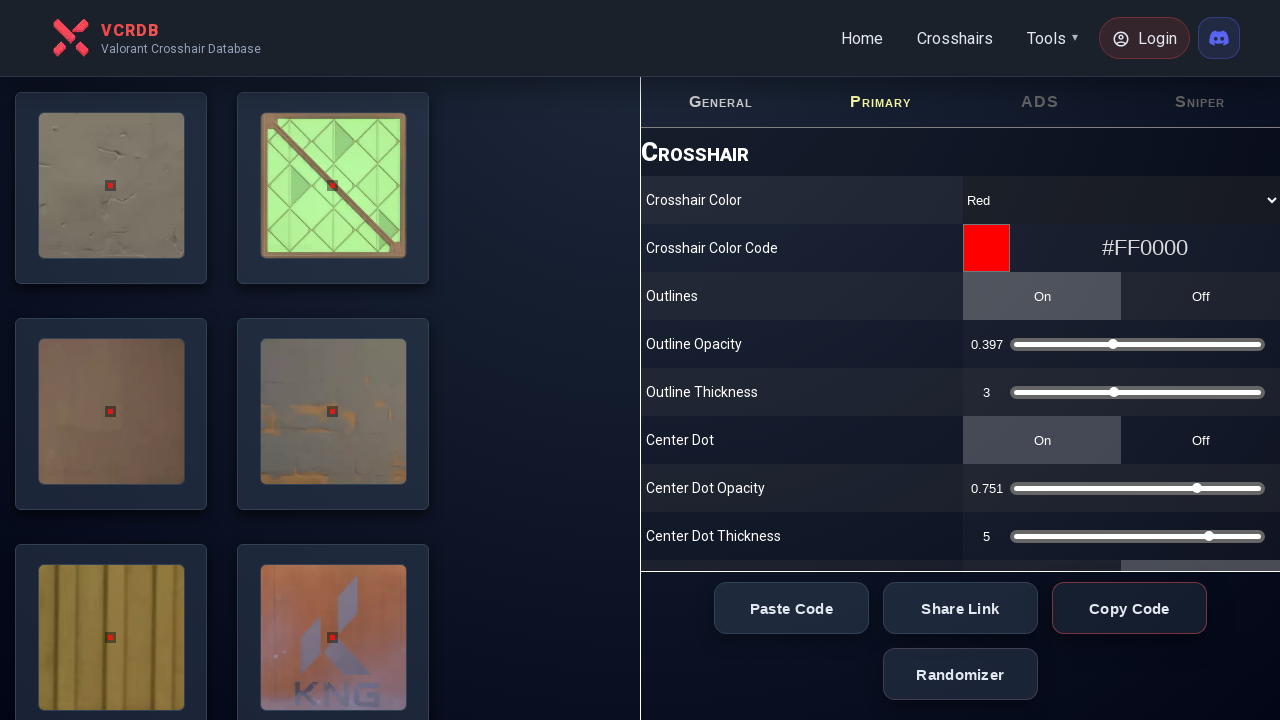

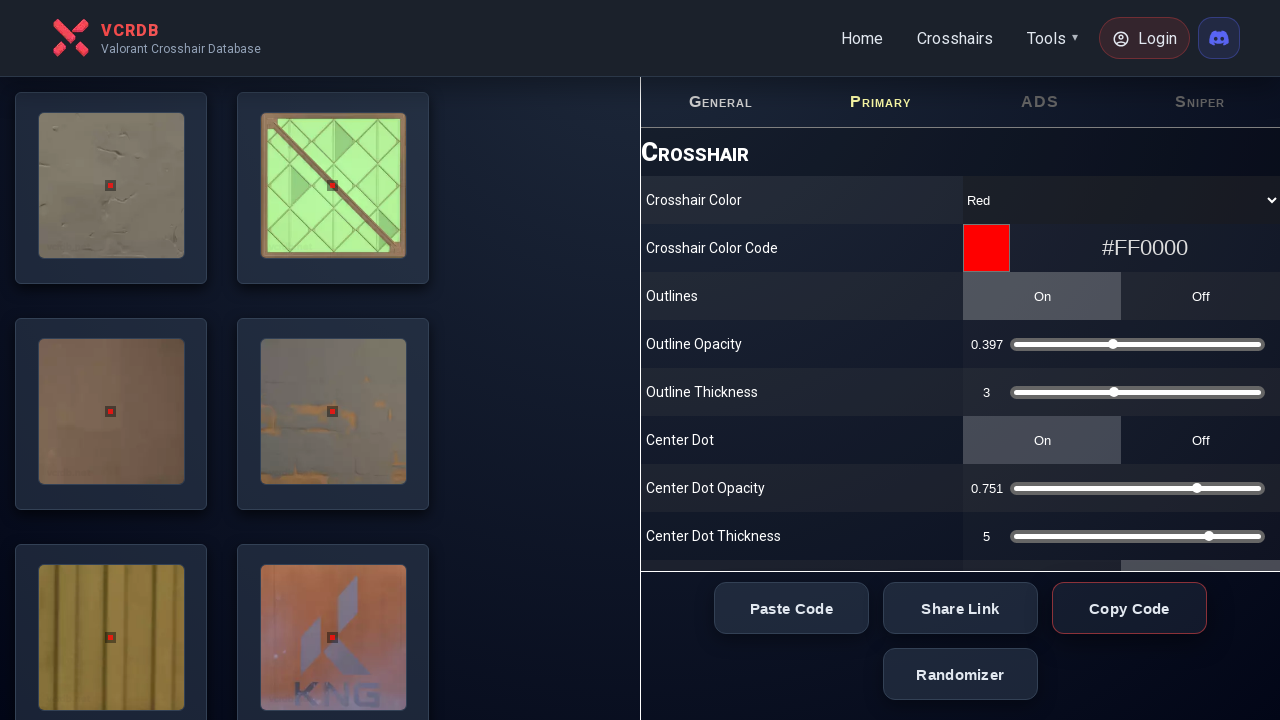